Tests the hide/show functionality on an automation practice page by clicking a hide button and verifying the presence of a text box element

Starting URL: https://rahulshettyacademy.com/AutomationPractice/

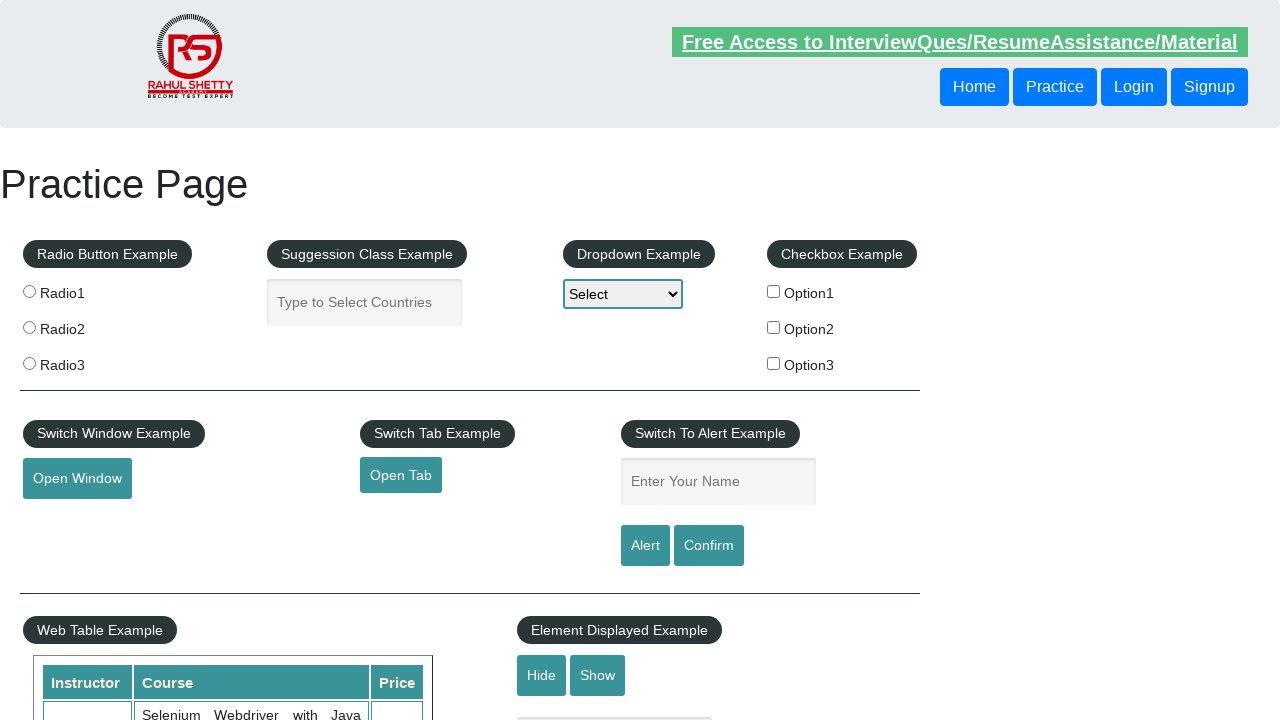

Clicked the hide textbox button at (542, 675) on input#hide-textbox
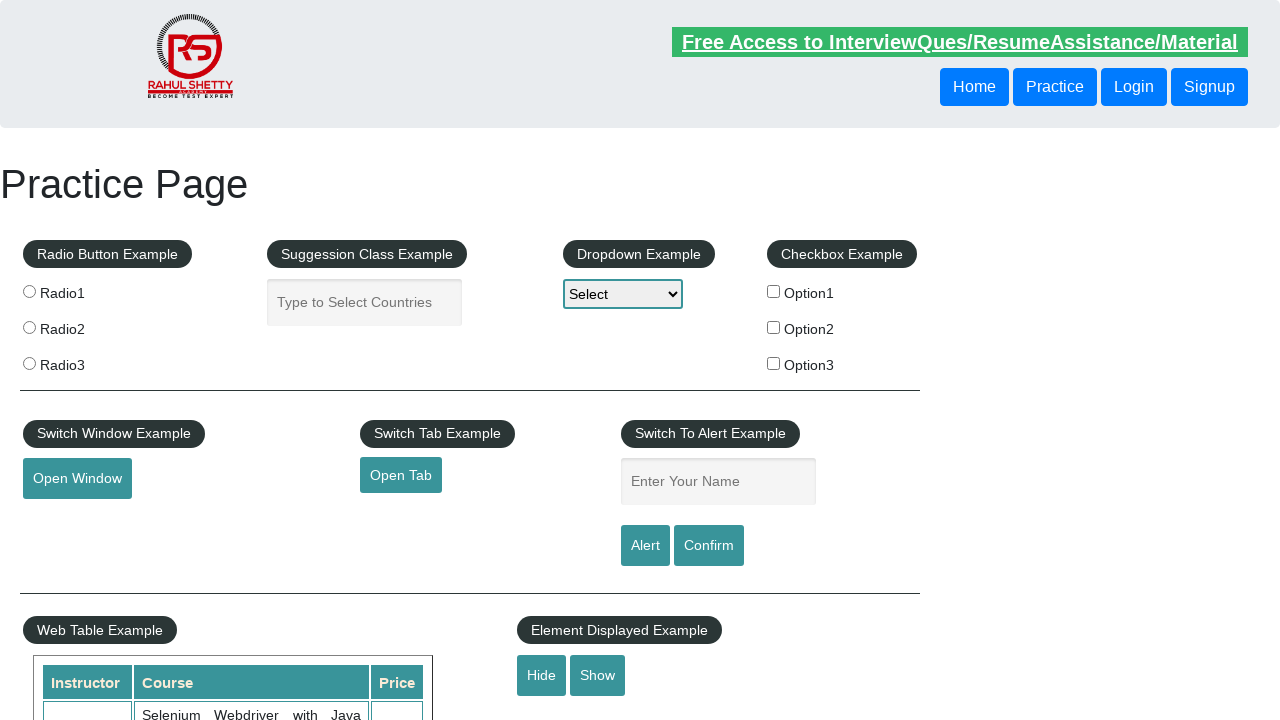

Verified that the text box element is hidden
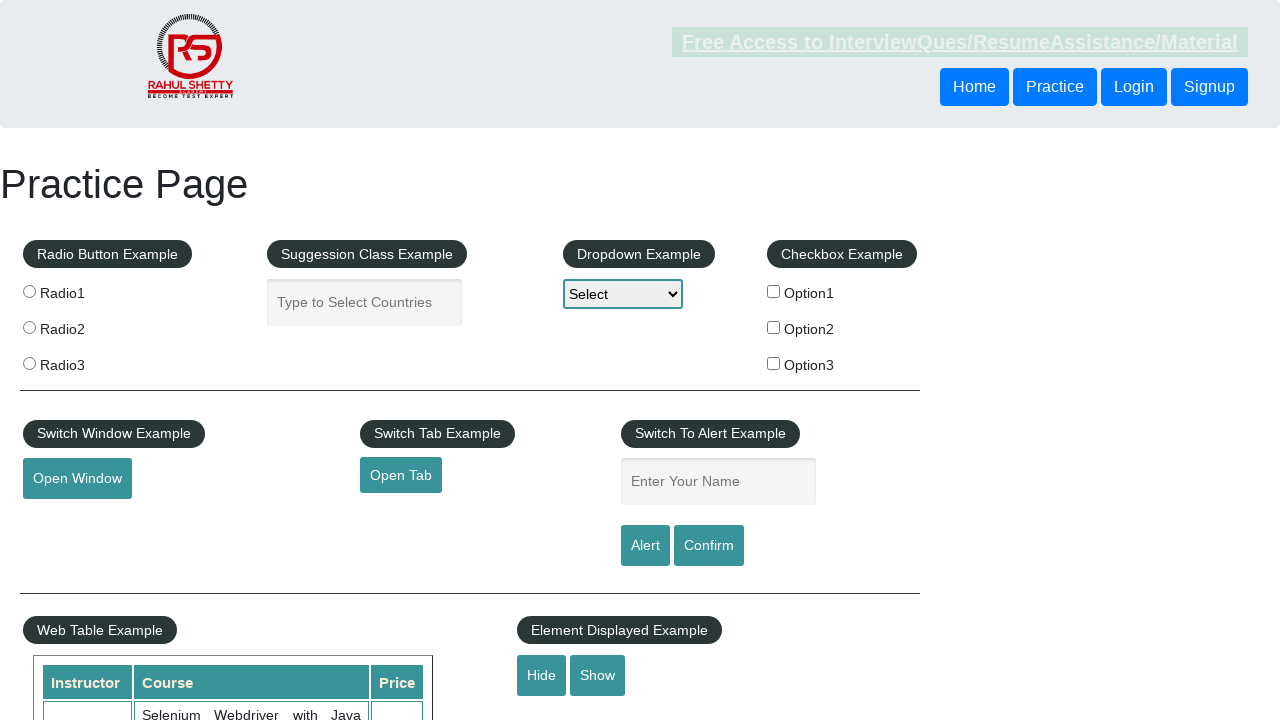

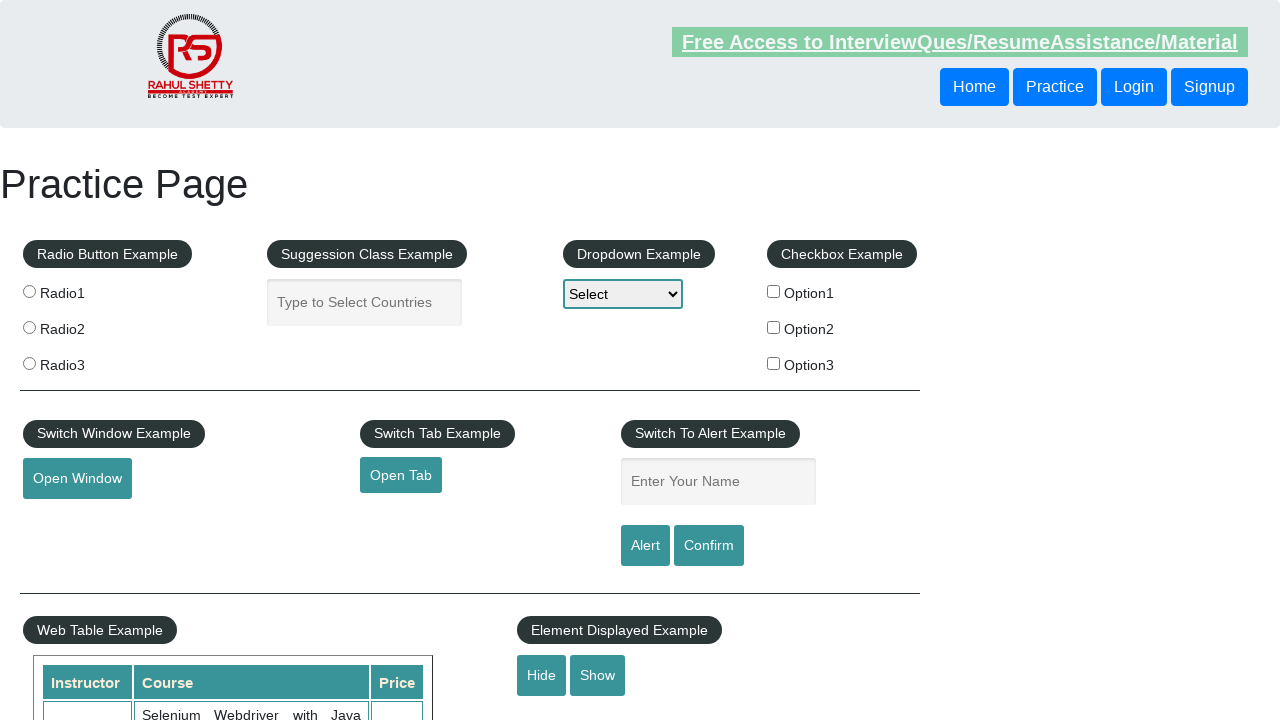